Tests browser navigation functionality by navigating between pages, going back and forward in history, and refreshing the page

Starting URL: https://parabank.parasoft.com/parabank/register.htm

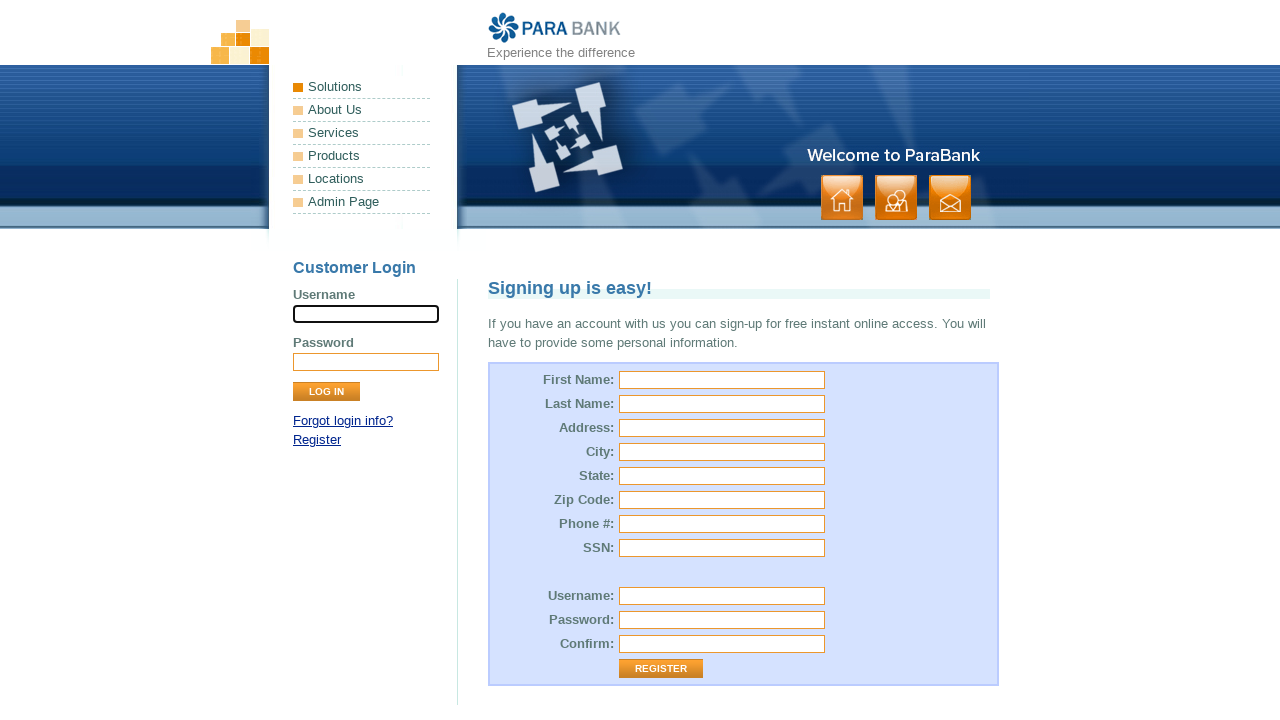

Navigated to lookup page
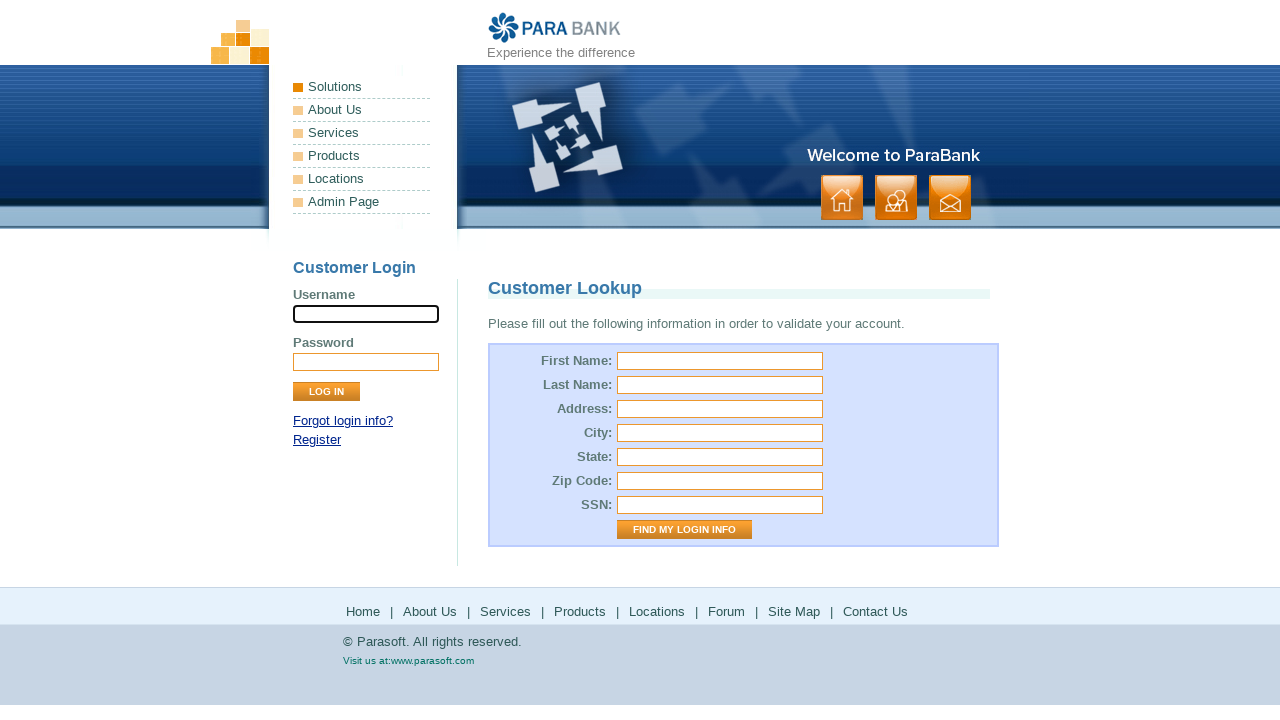

Navigated back to register page
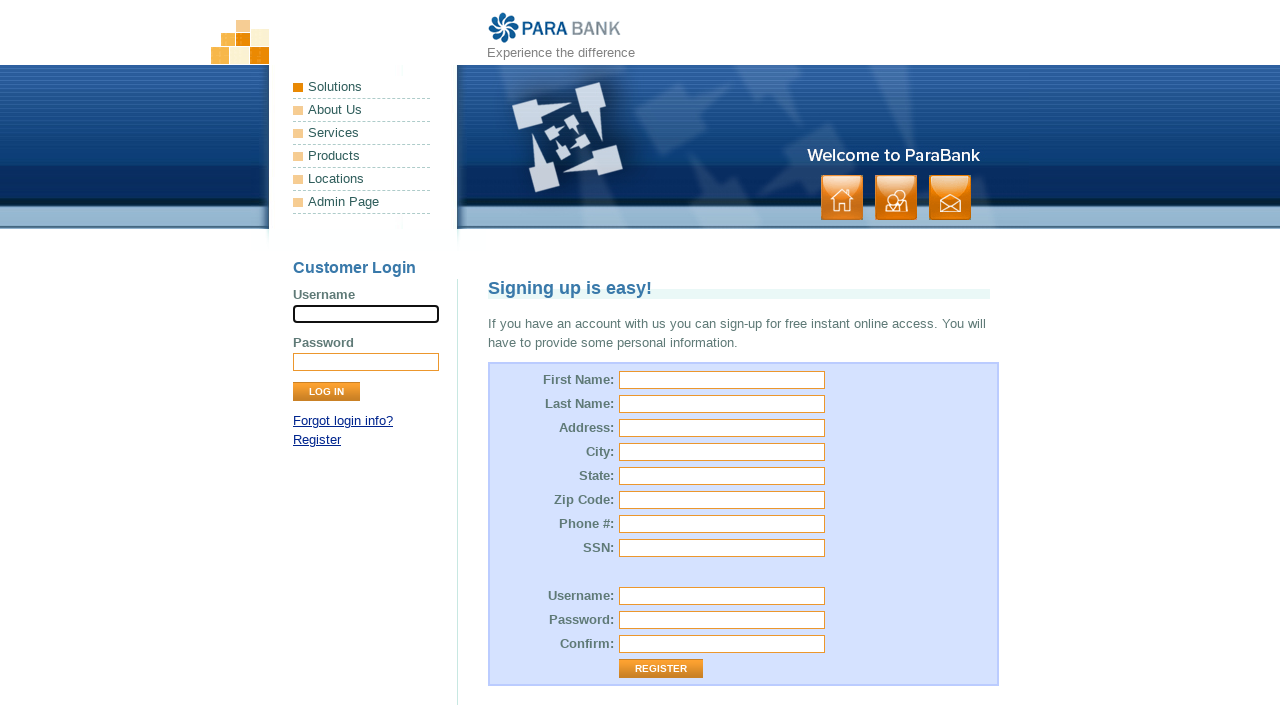

Navigated forward to lookup page
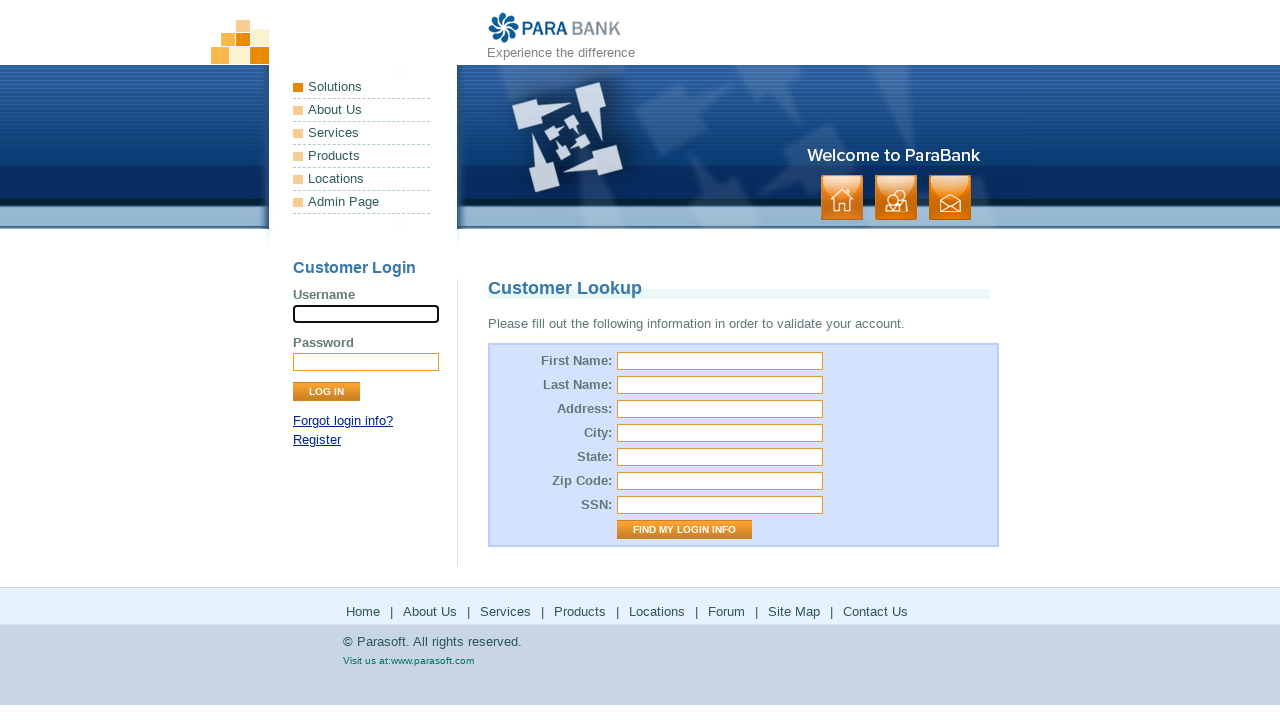

Refreshed the current page
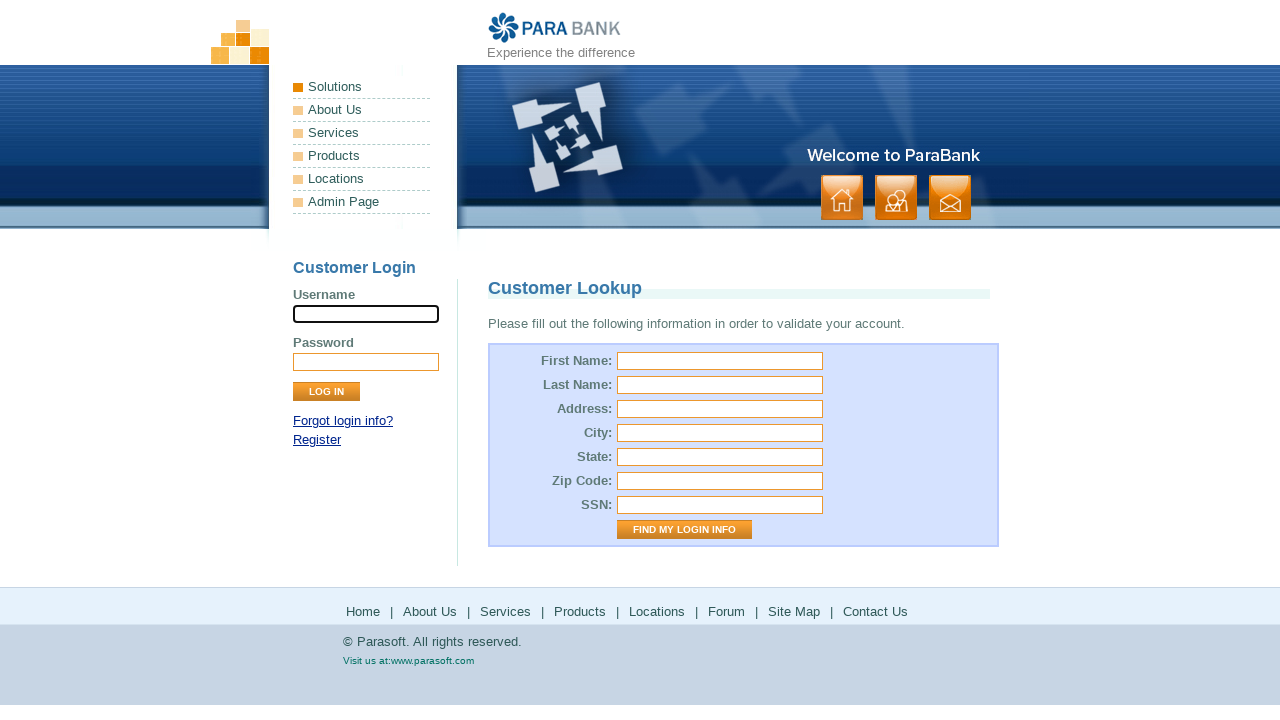

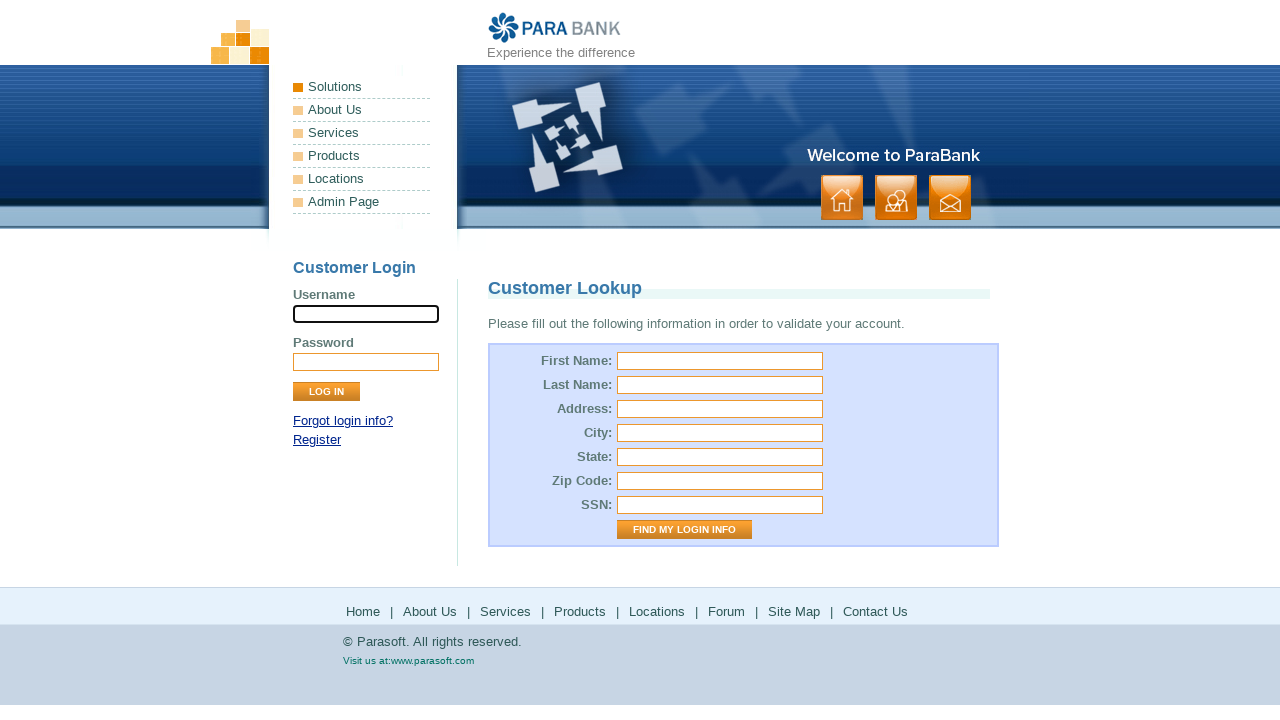